Tests the demo page by verifying elements, filling a textarea, and checking text color changes after button click

Starting URL: https://seleniumbase.io/demo_page

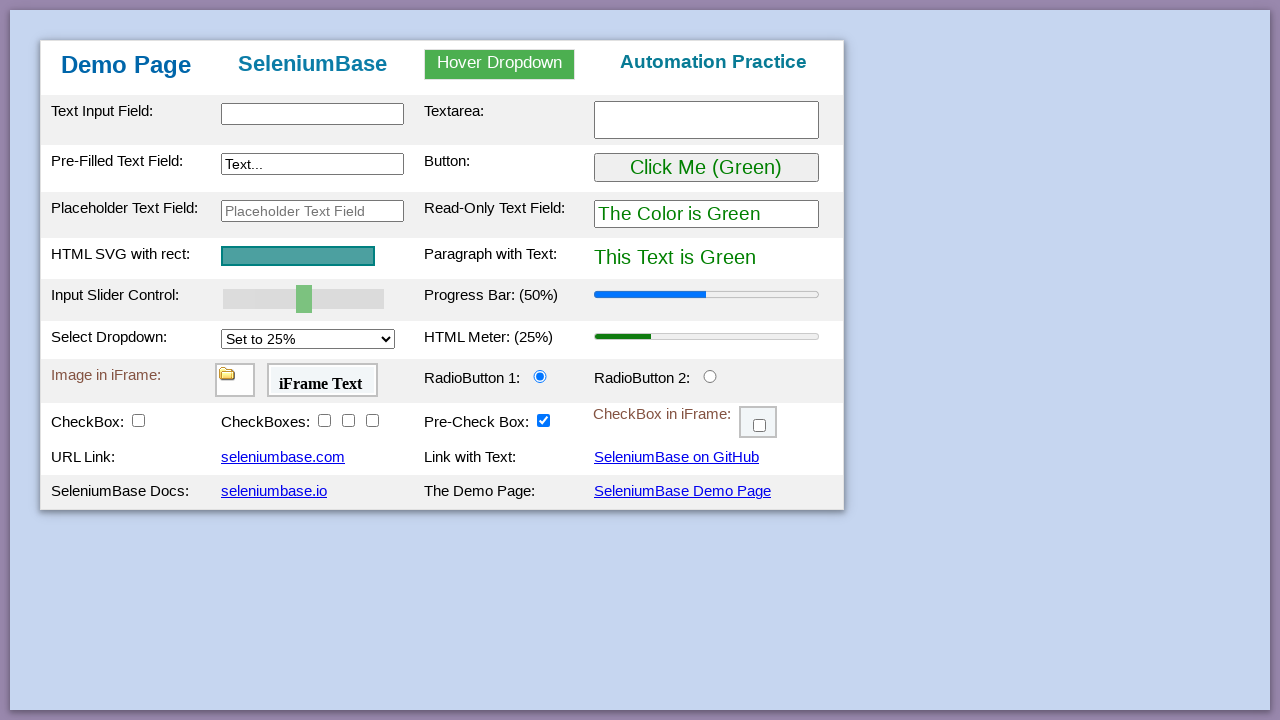

Waited for input element #myTextInput to be present
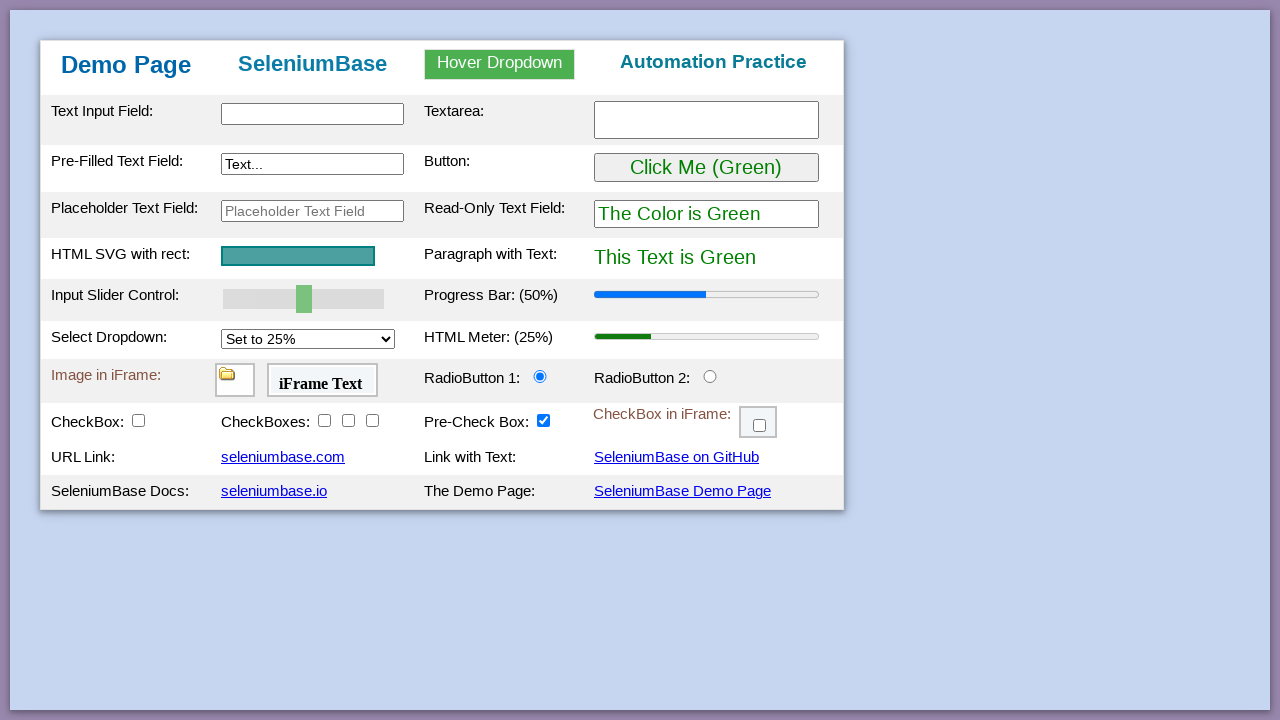

Filled textarea #myTextarea with 'Automated' on #myTextarea
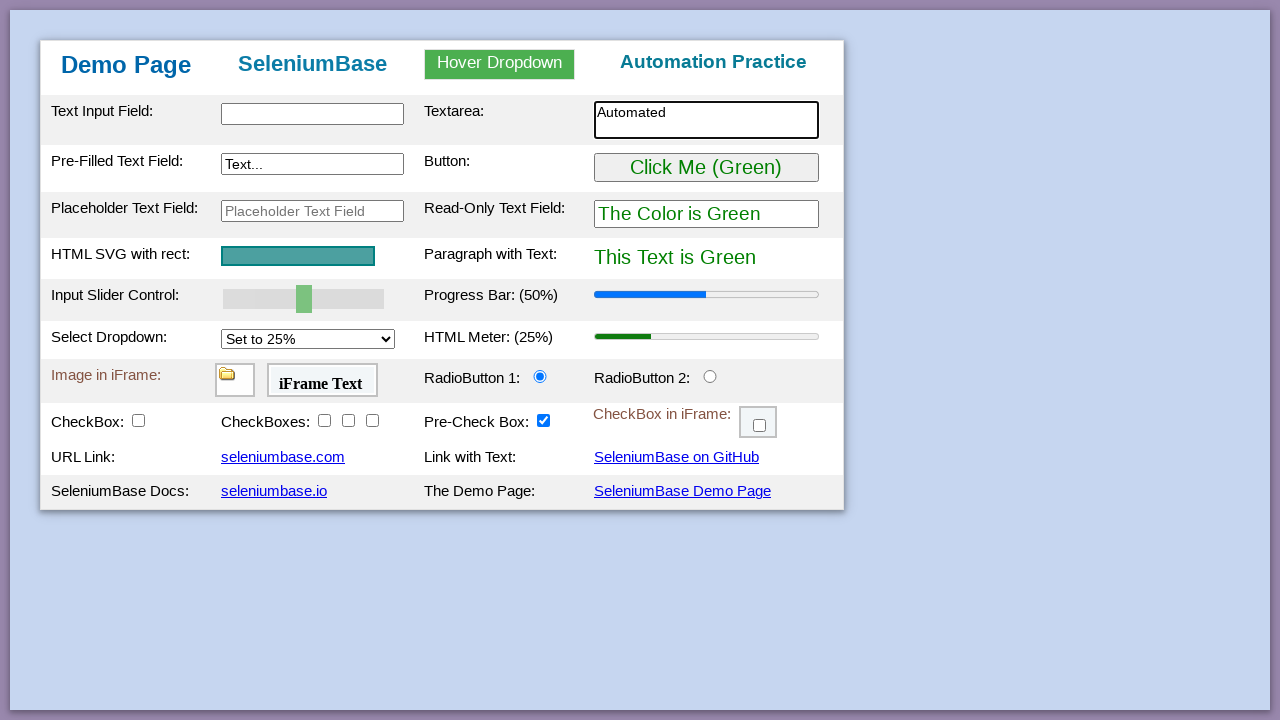

Verified that #pText contains 'This Text is Green'
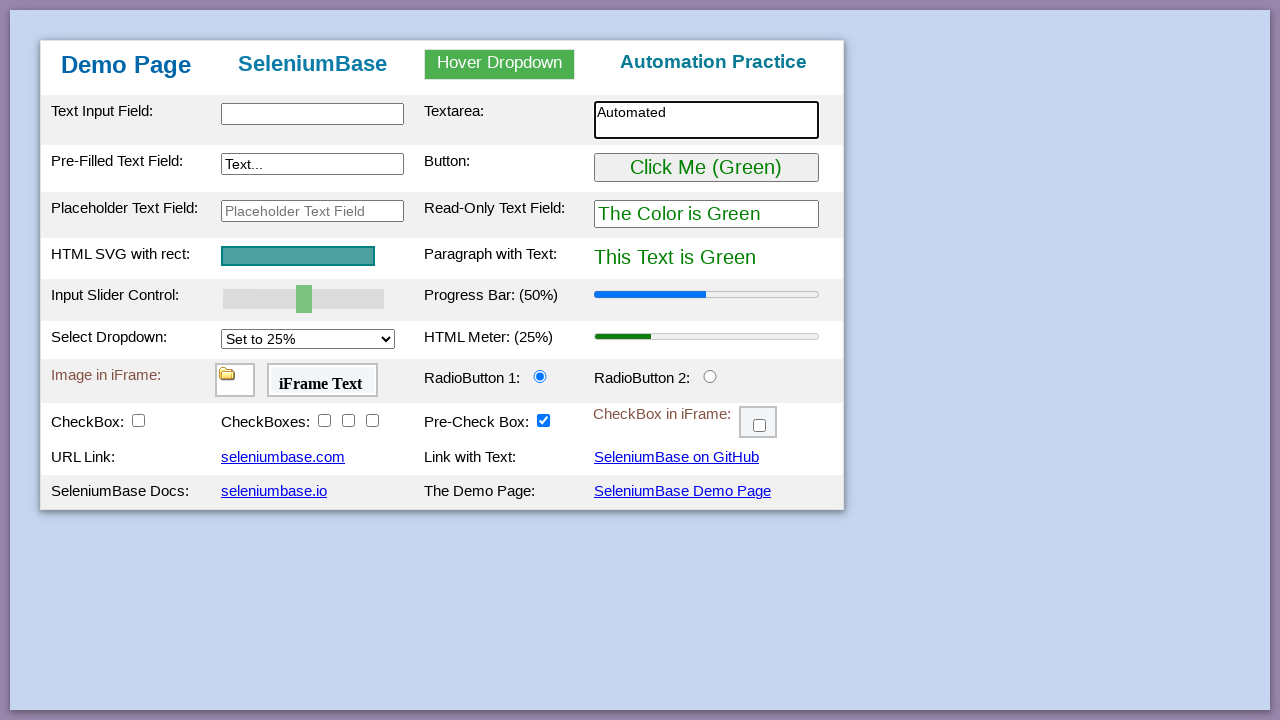

Clicked button #myButton at (706, 168) on #myButton
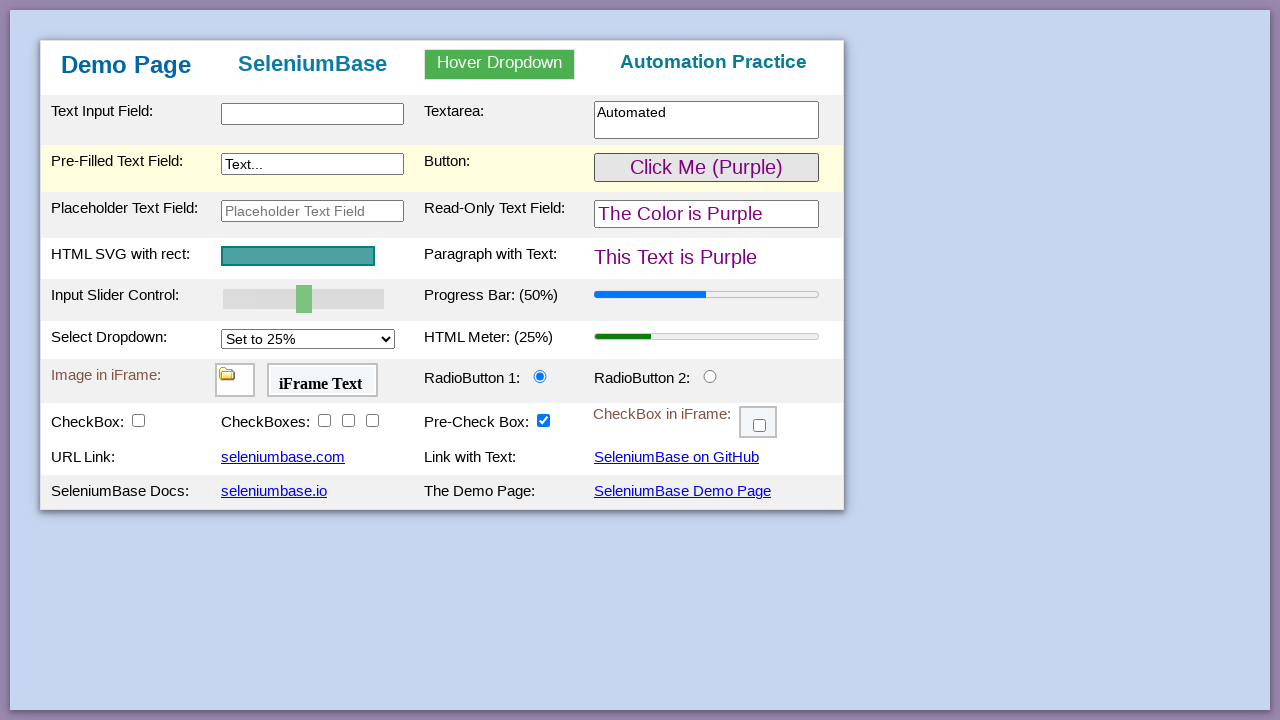

Verified that #pText text color changed to 'This Text is Purple'
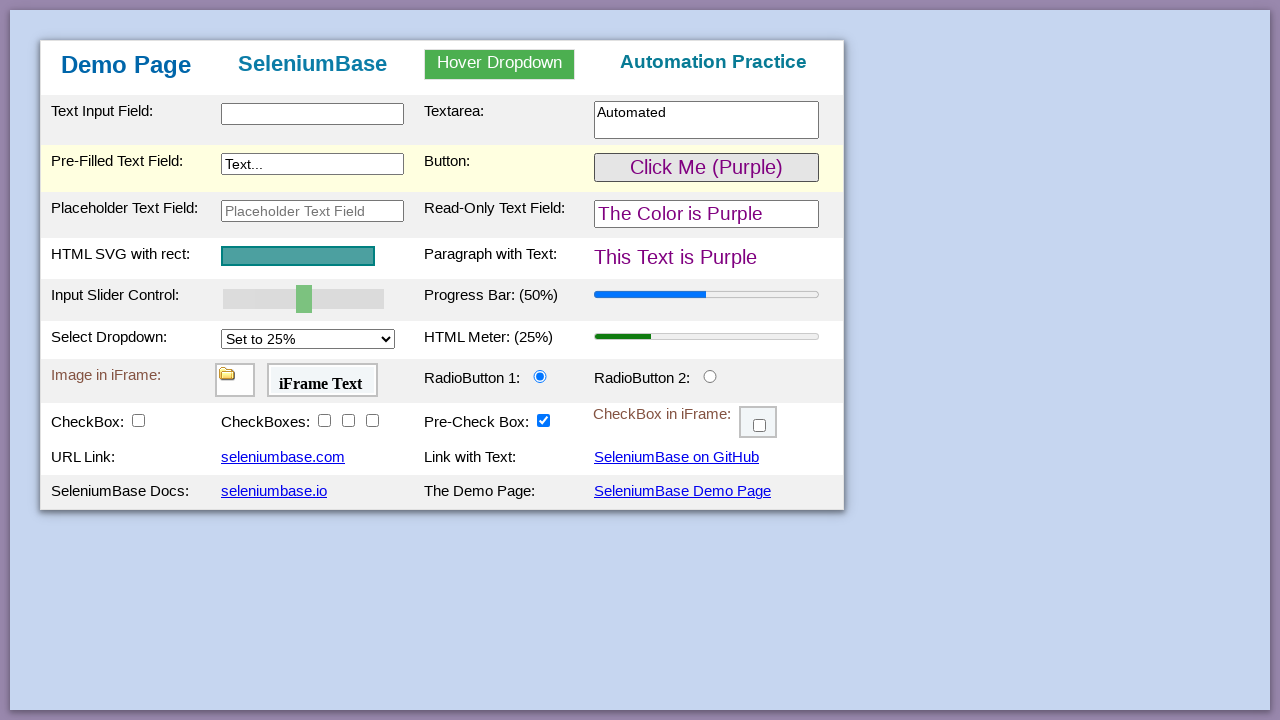

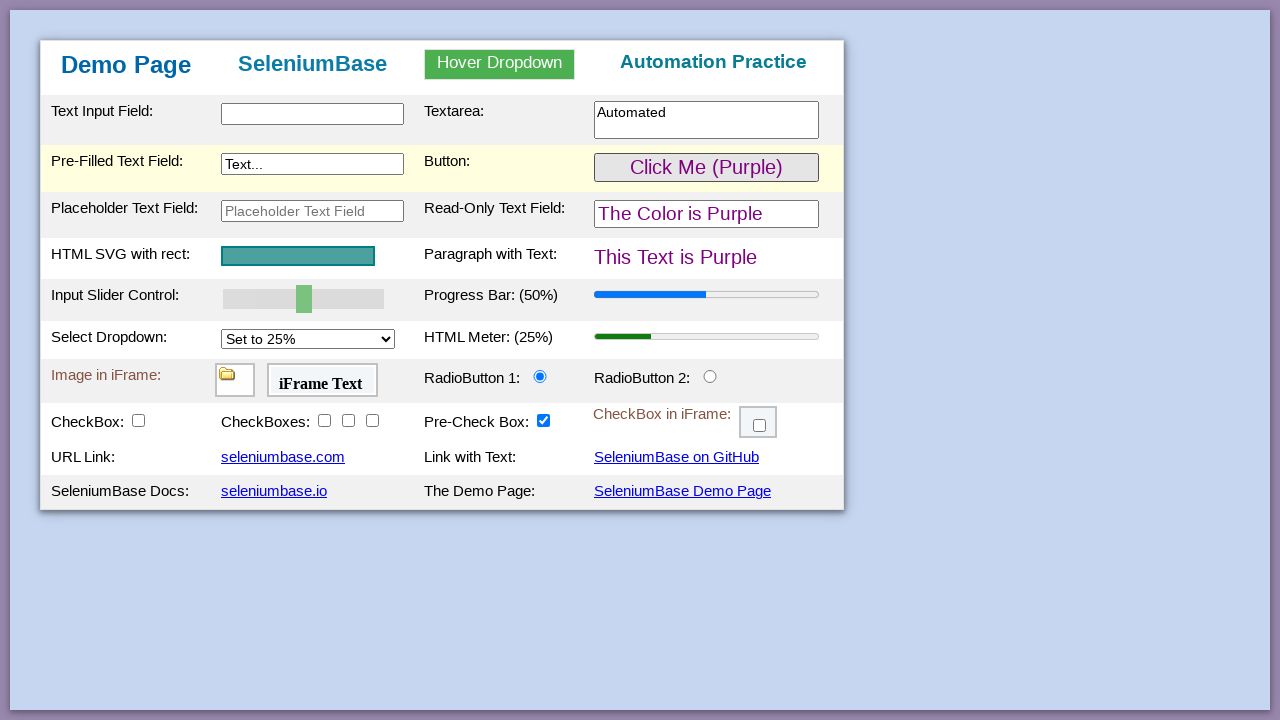